Tests drag and drop with different cursor styles by clicking the Cursor Style tab and dragging elements with cursor positioned at center, top-left, and bottom.

Starting URL: https://demoqa.com/dragabble

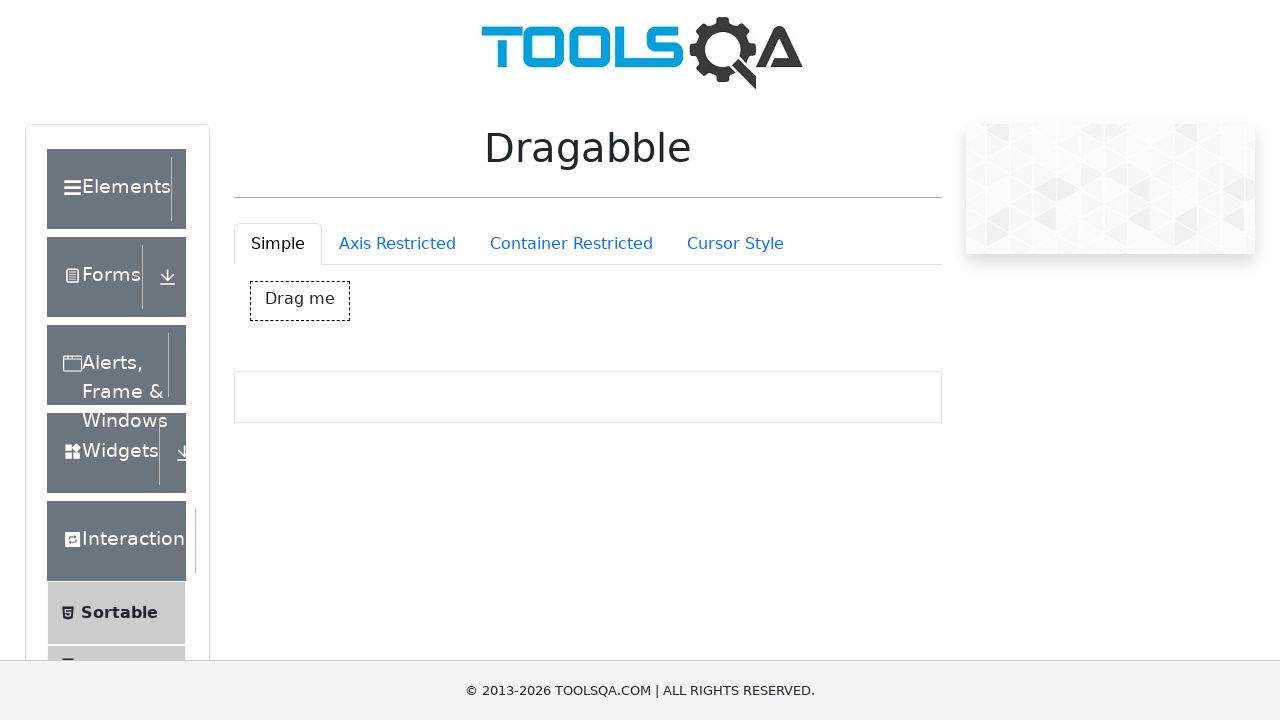

Clicked on Cursor Style tab at (735, 244) on #draggableExample-tab-cursorStyle
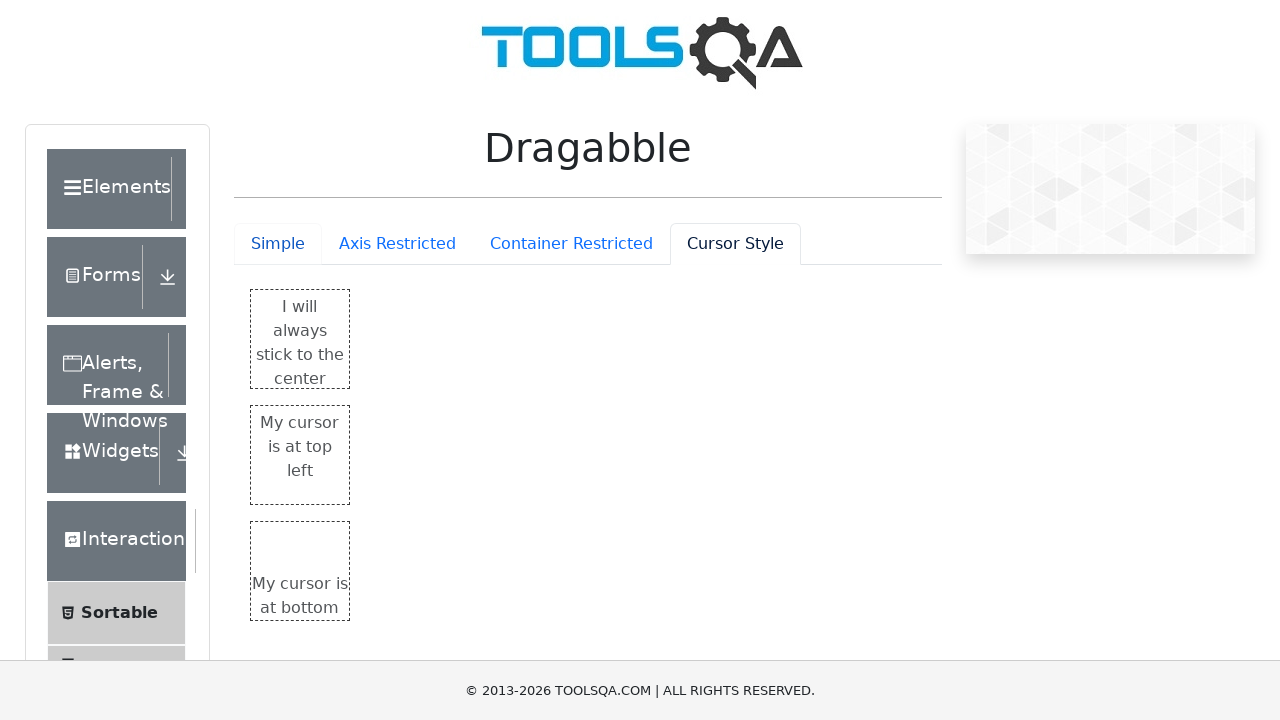

Cursor Style tab content loaded
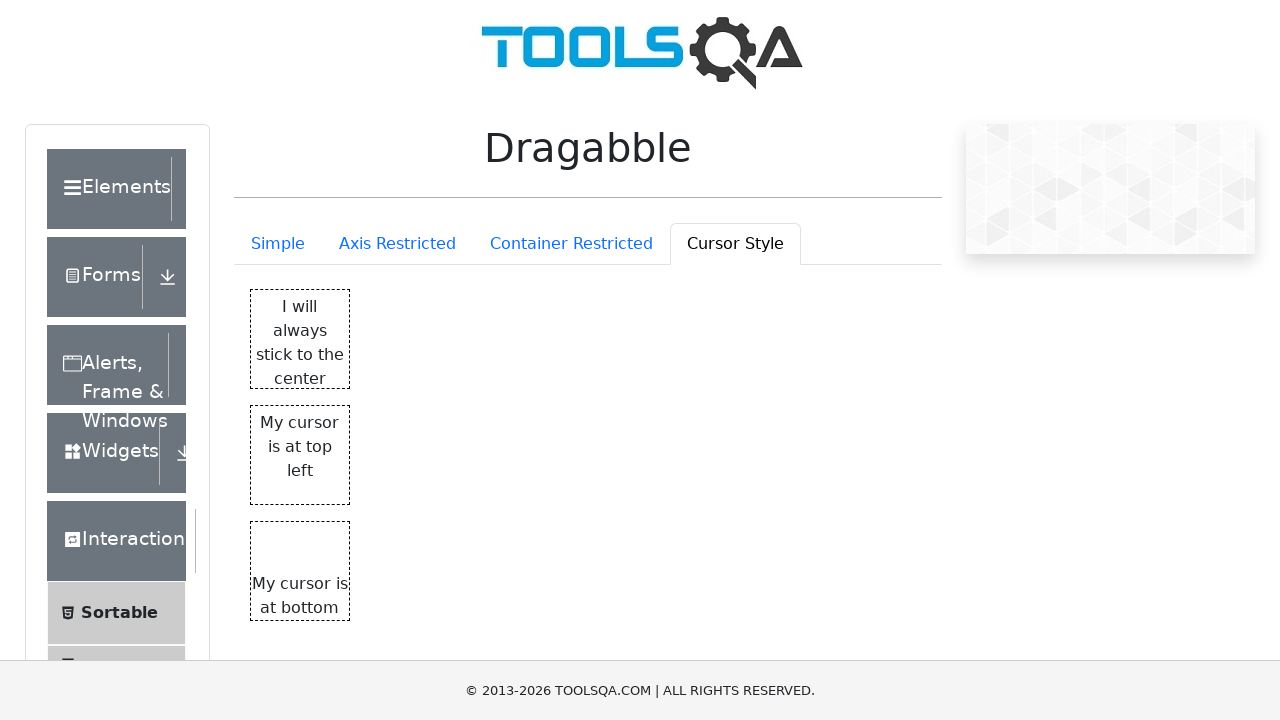

Positioned cursor at center of draggable element at (300, 339)
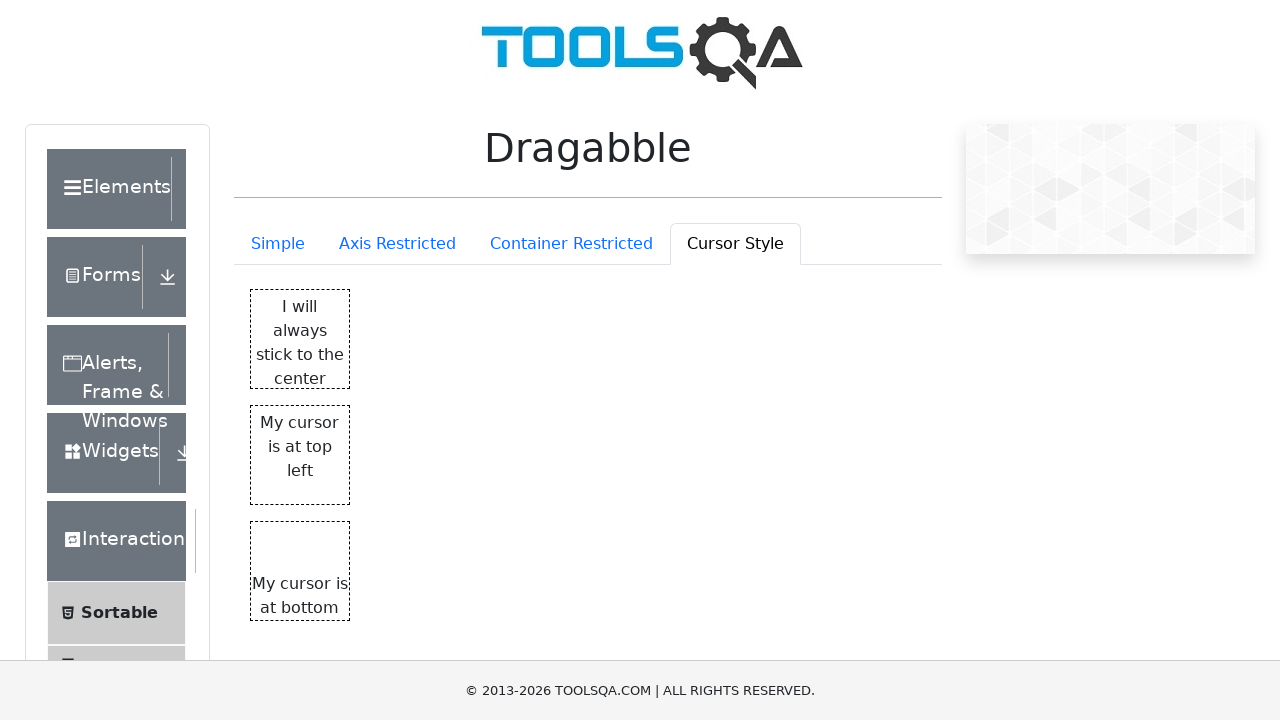

Mouse button pressed down on centered cursor element at (300, 339)
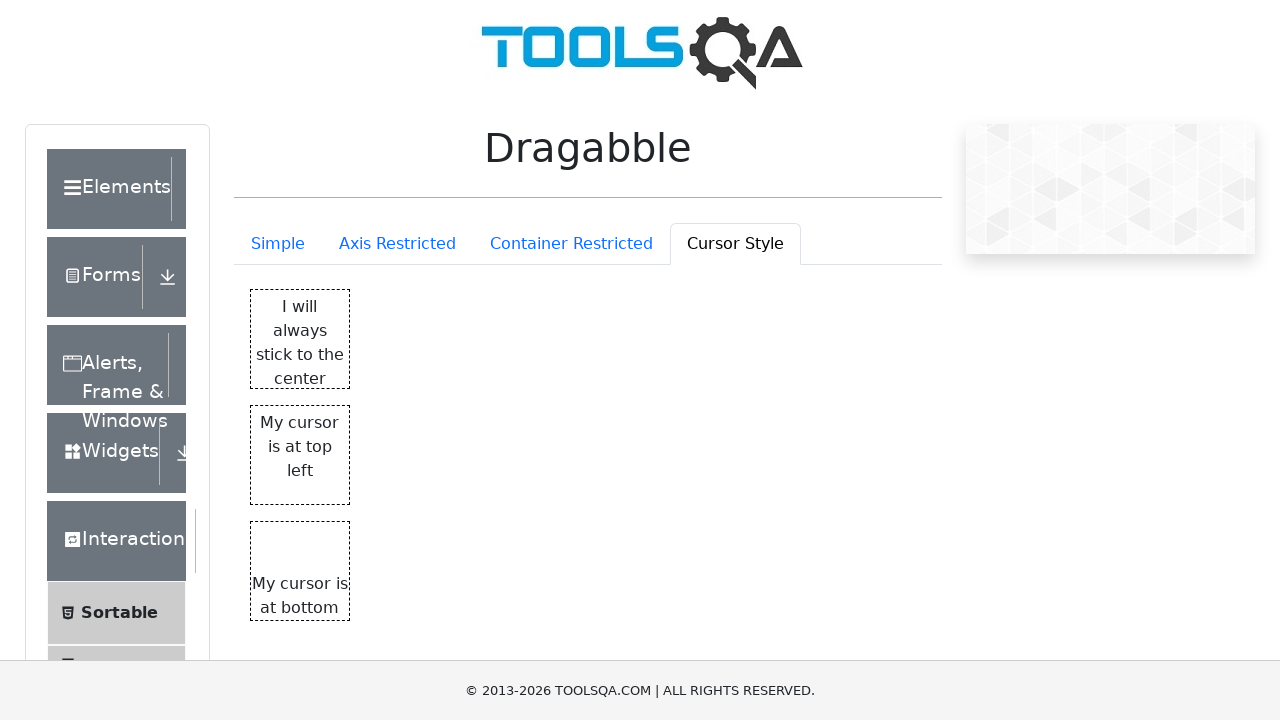

Dragged element 100px right and 100px down with centered cursor at (400, 439)
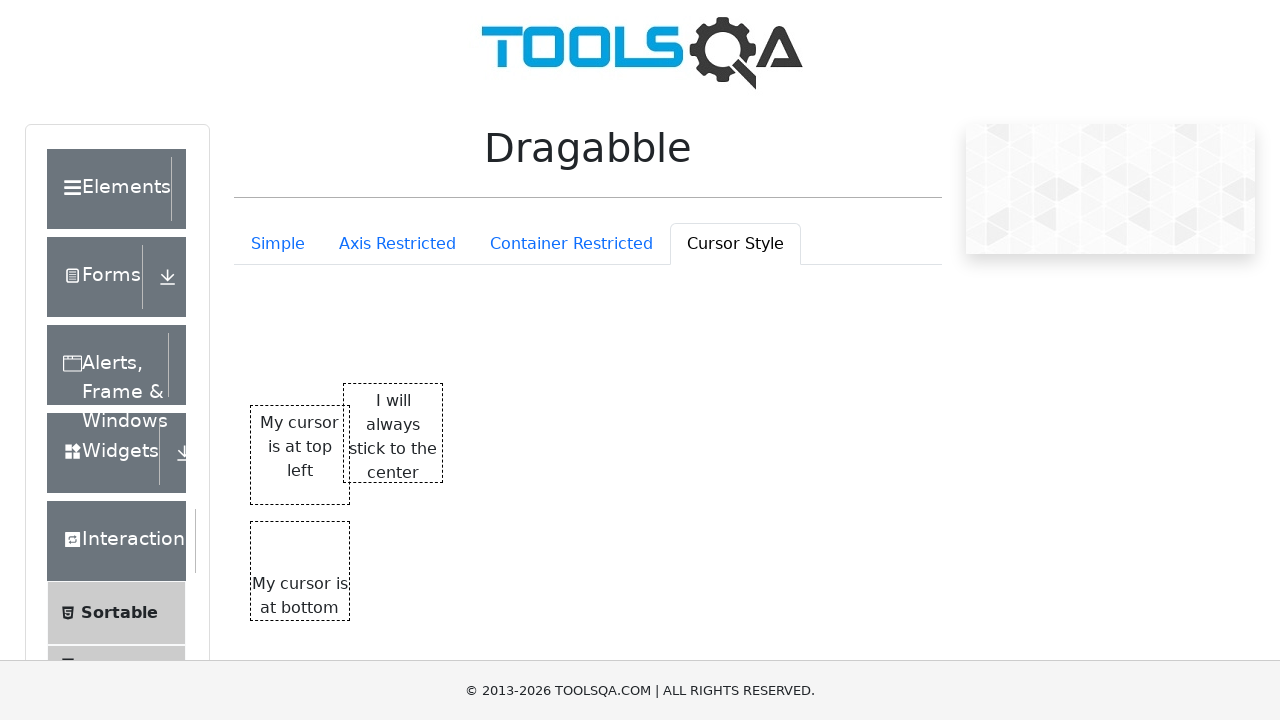

Released mouse button, completed drag with centered cursor style at (400, 439)
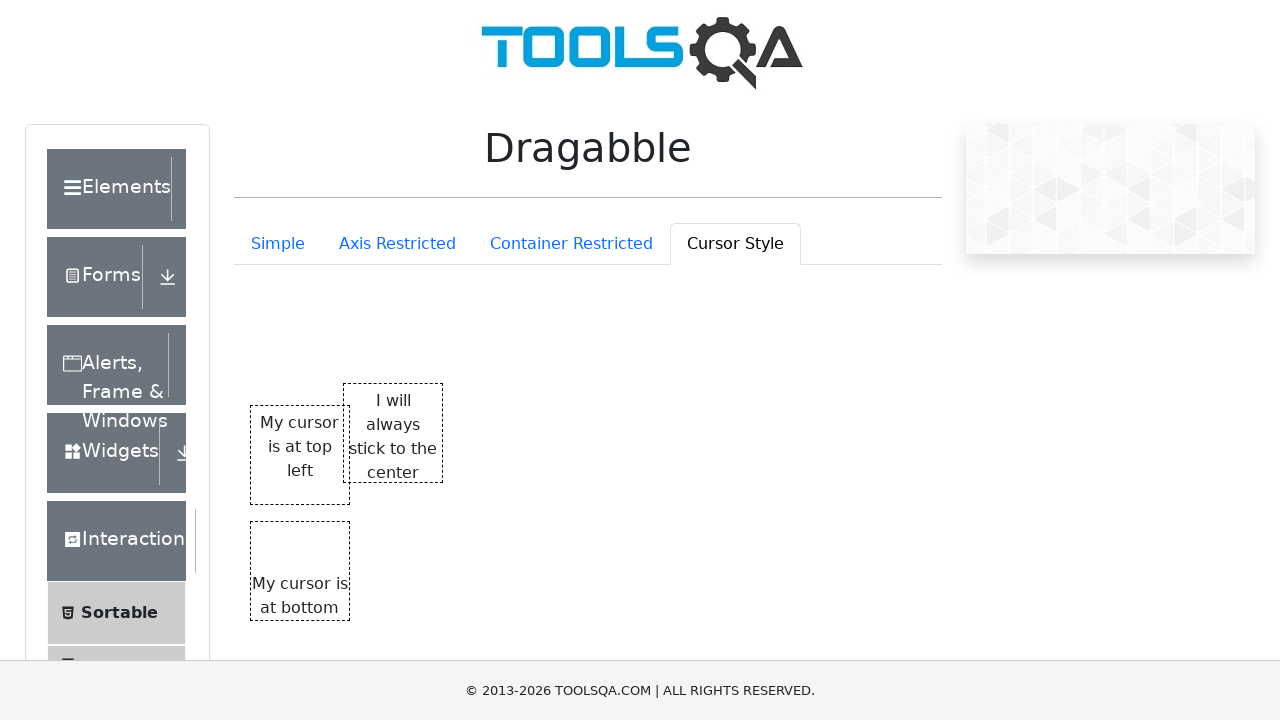

Positioned cursor at center of top-left cursor style element at (300, 455)
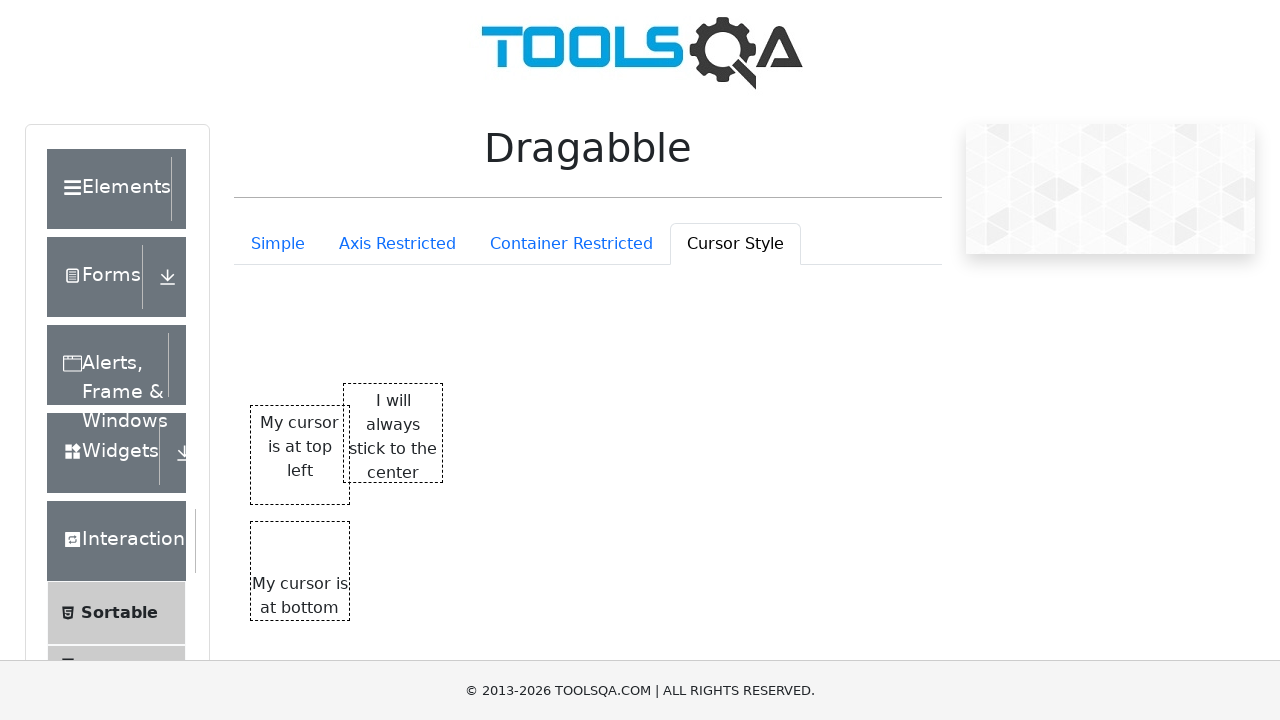

Mouse button pressed down on top-left cursor style element at (300, 455)
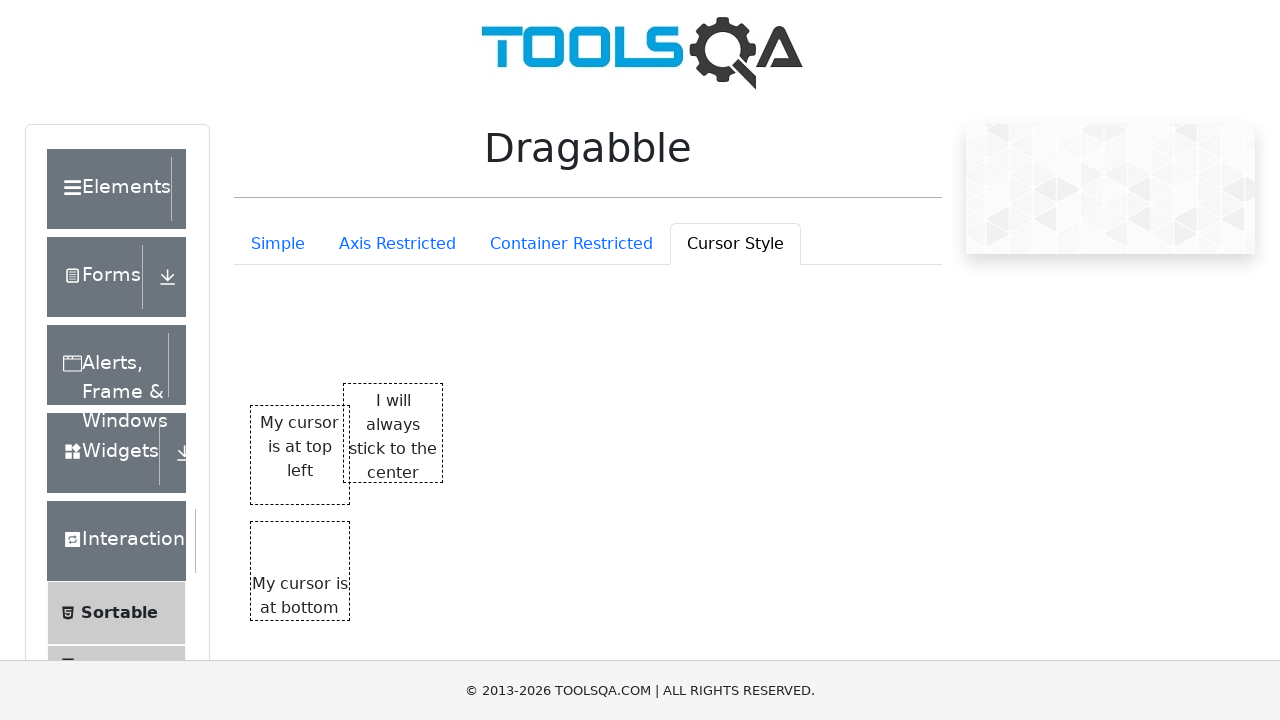

Dragged element 100px right and 100px down with top-left cursor at (400, 555)
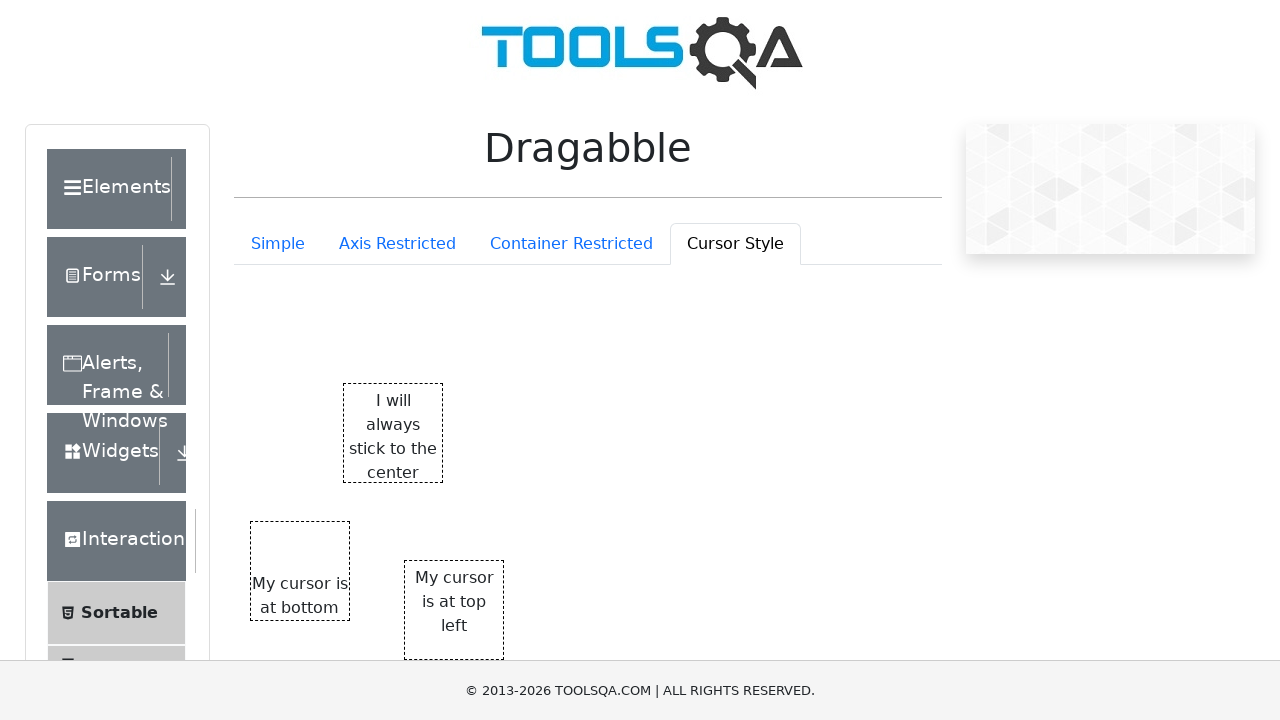

Released mouse button, completed drag with top-left cursor style at (400, 555)
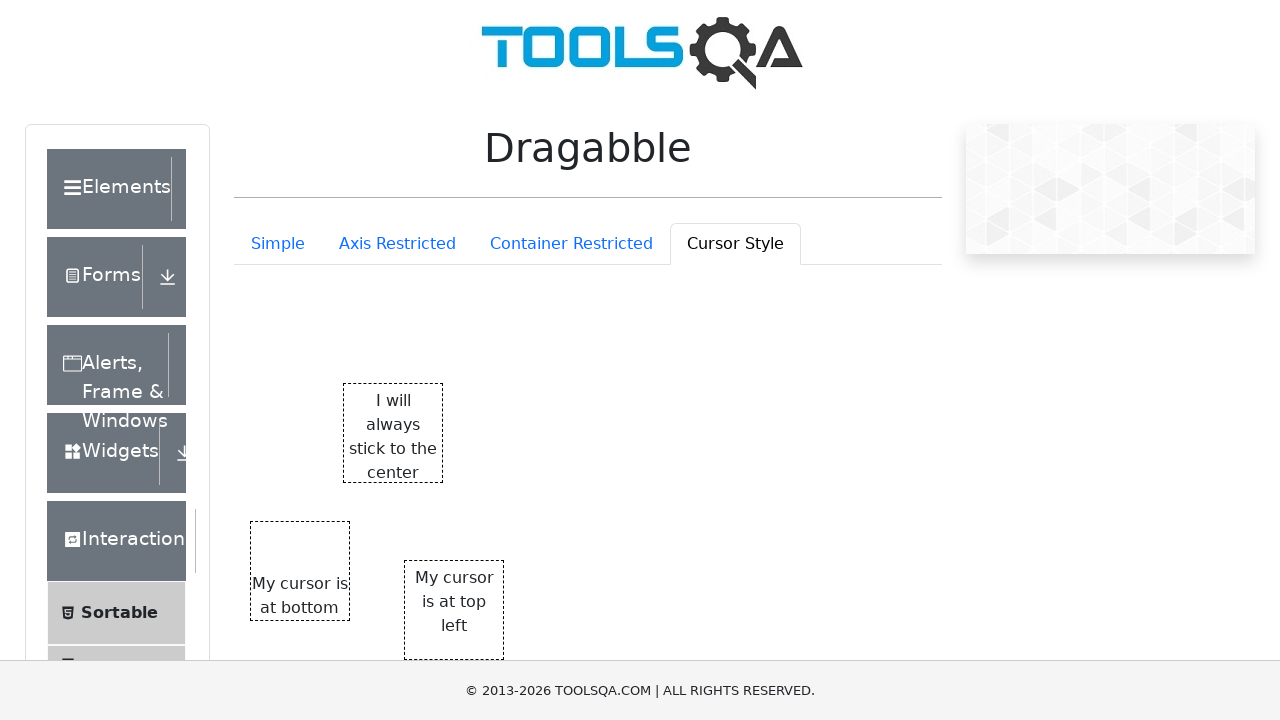

Positioned cursor at center of bottom cursor style element at (300, 571)
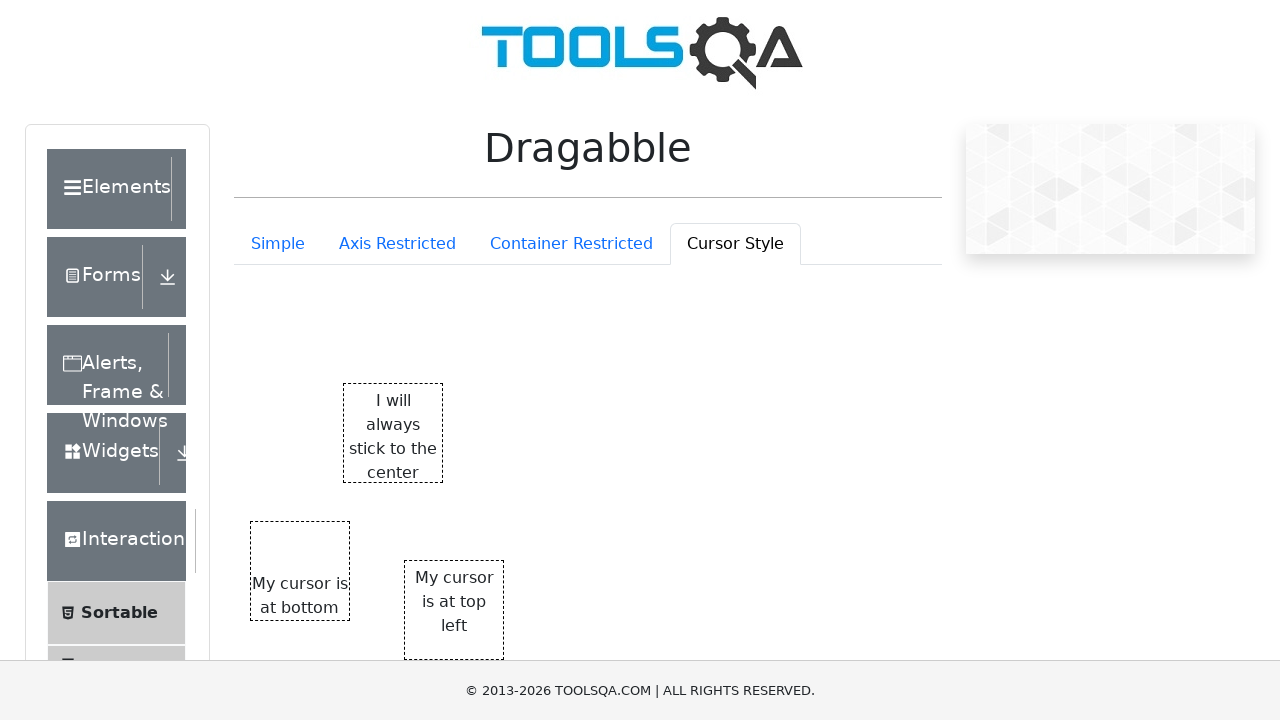

Mouse button pressed down on bottom cursor style element at (300, 571)
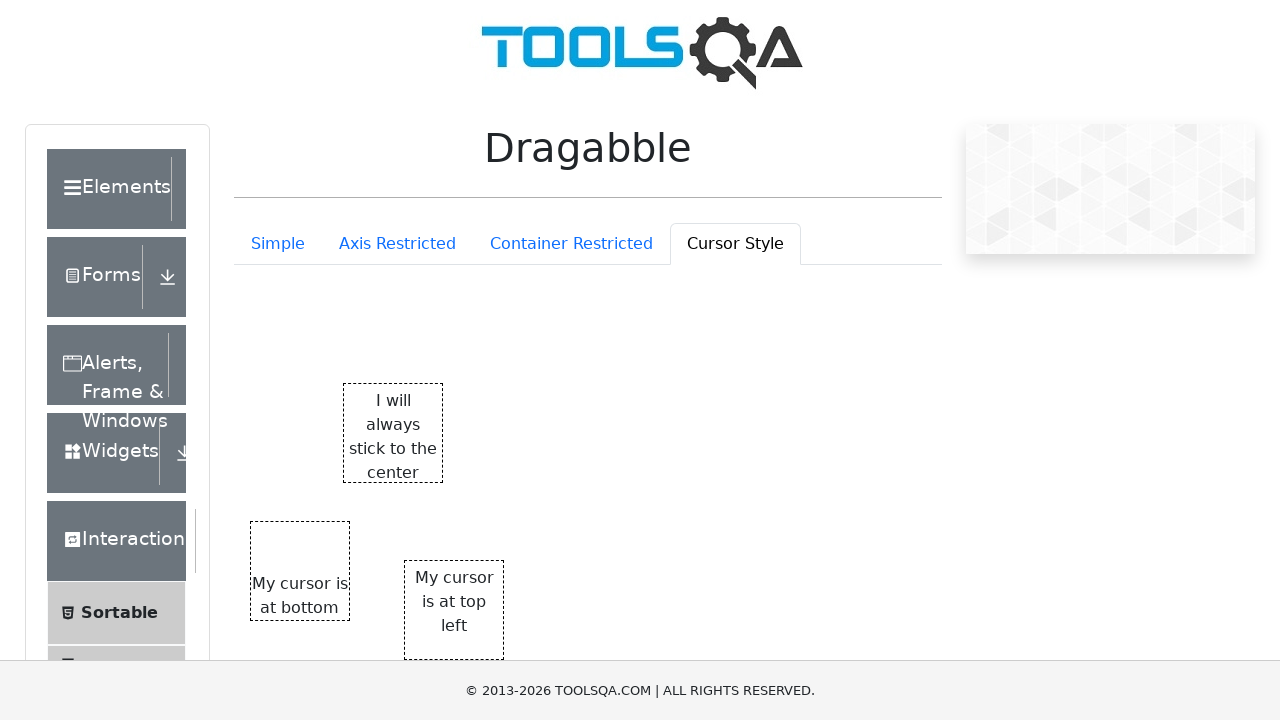

Dragged element 100px right and 100px down with bottom cursor at (400, 671)
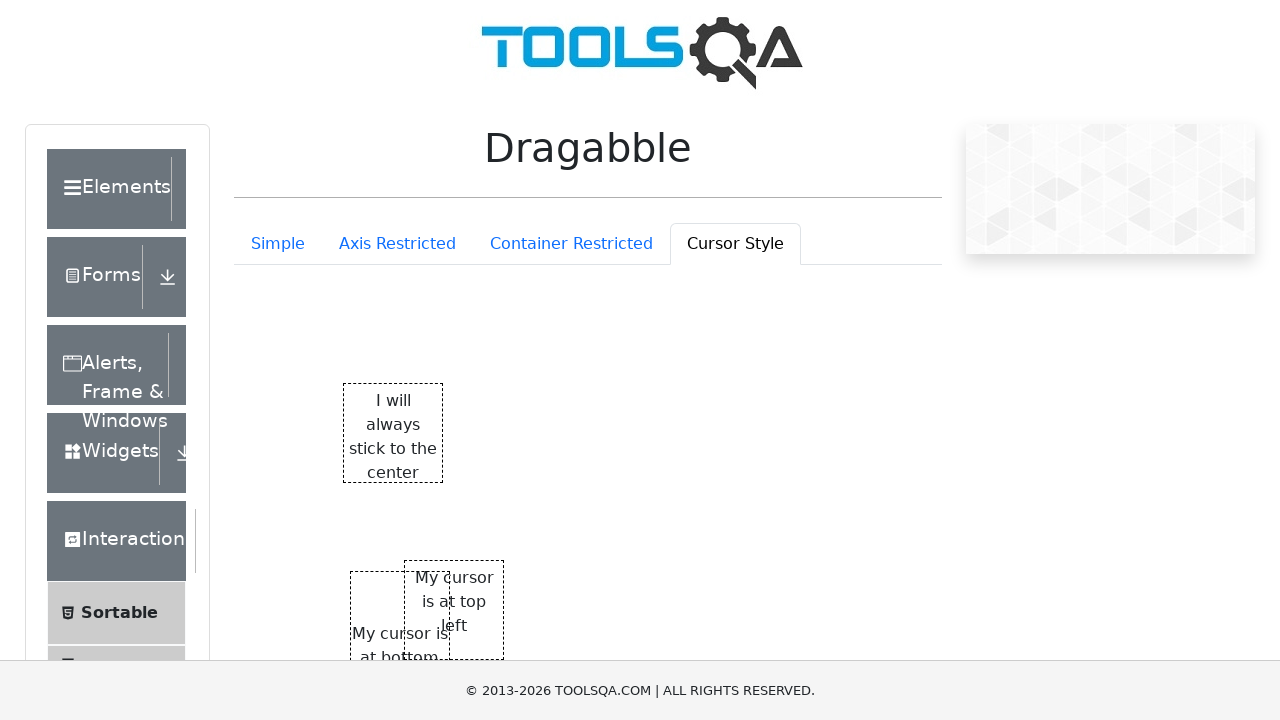

Released mouse button, completed drag with bottom cursor style at (400, 671)
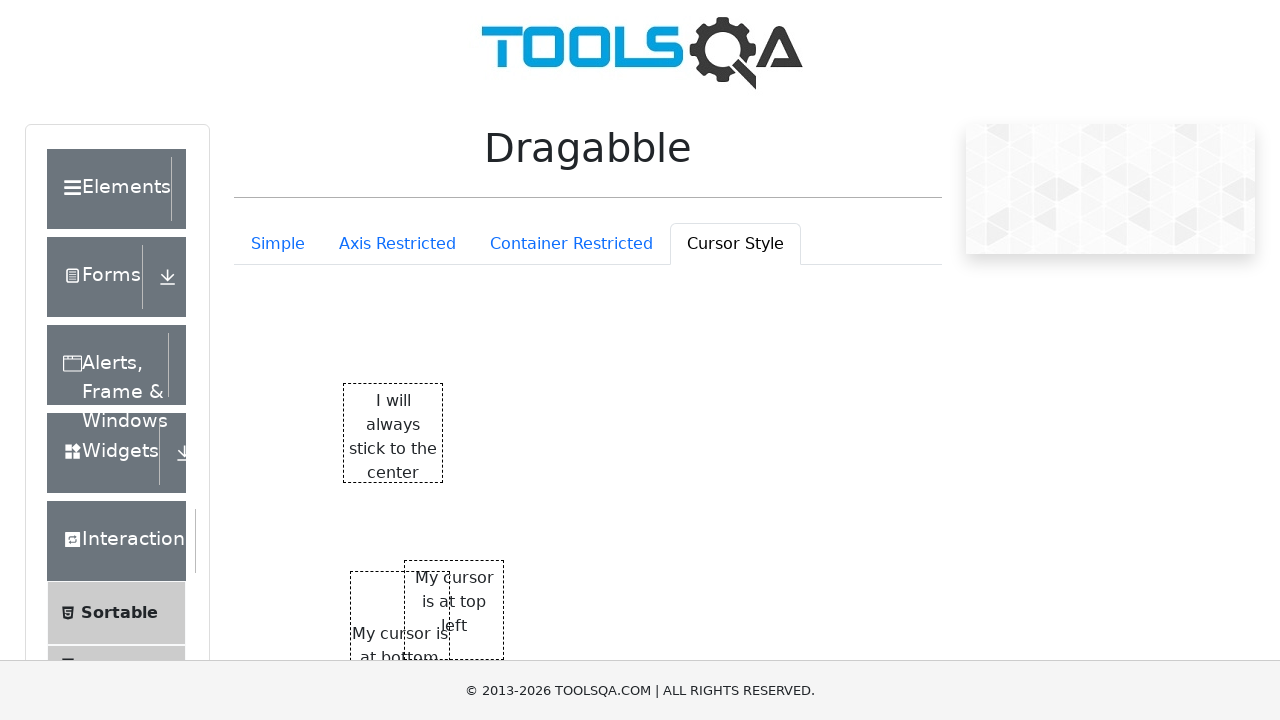

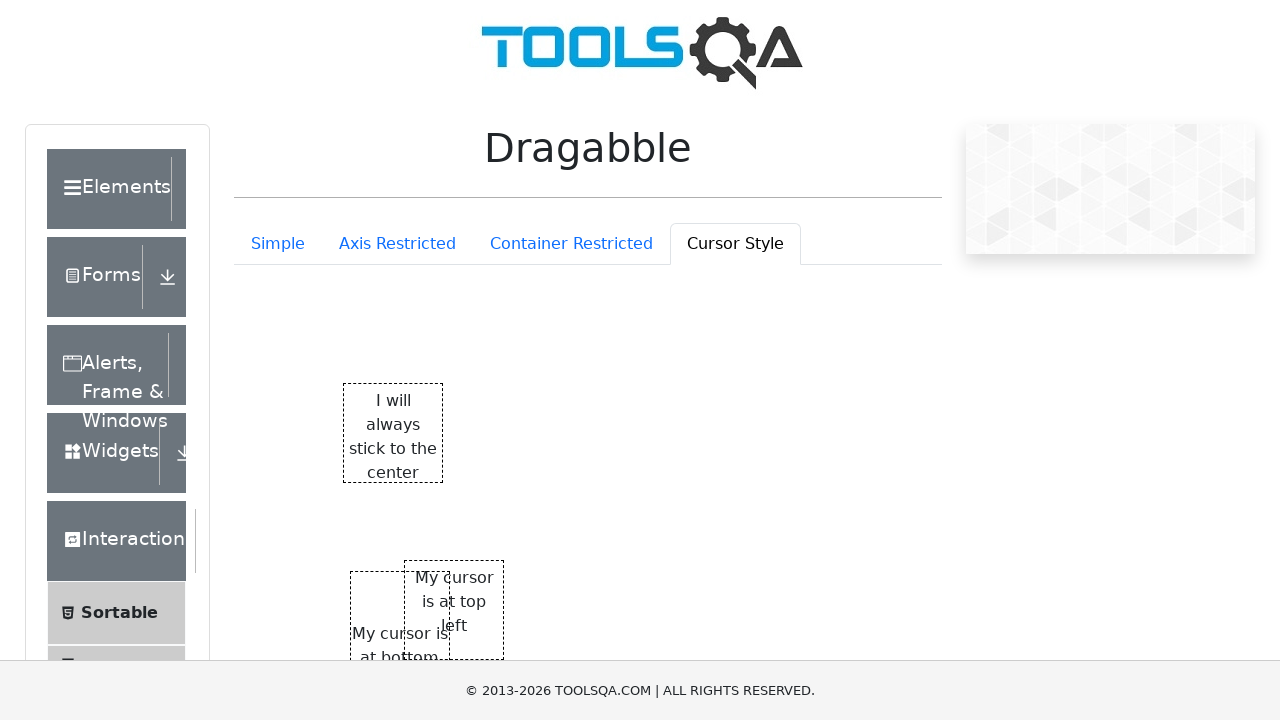